Tests hover functionality by navigating to a test blog and performing a mouse hover action over a "Hover over me" element.

Starting URL: http://only-testing-blog.blogspot.in/

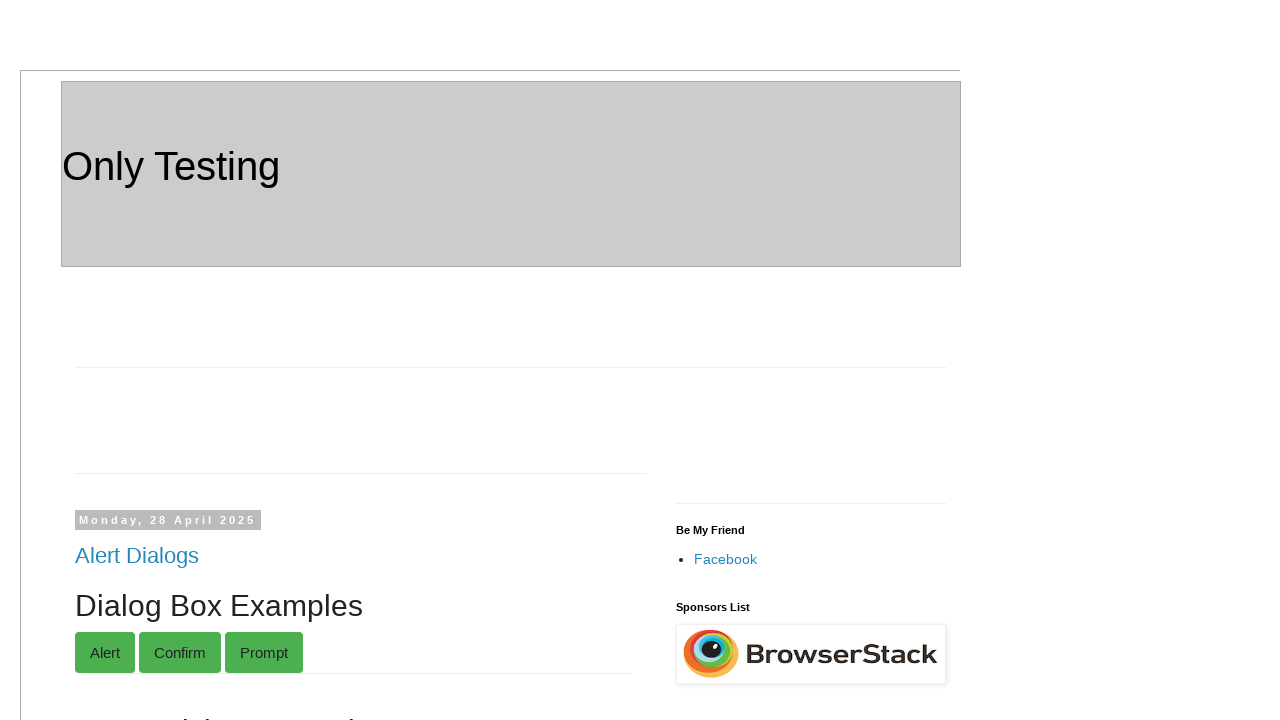

Hovered over 'Hover over me' element at (139, 360) on xpath=//a[text()='Hover over me']
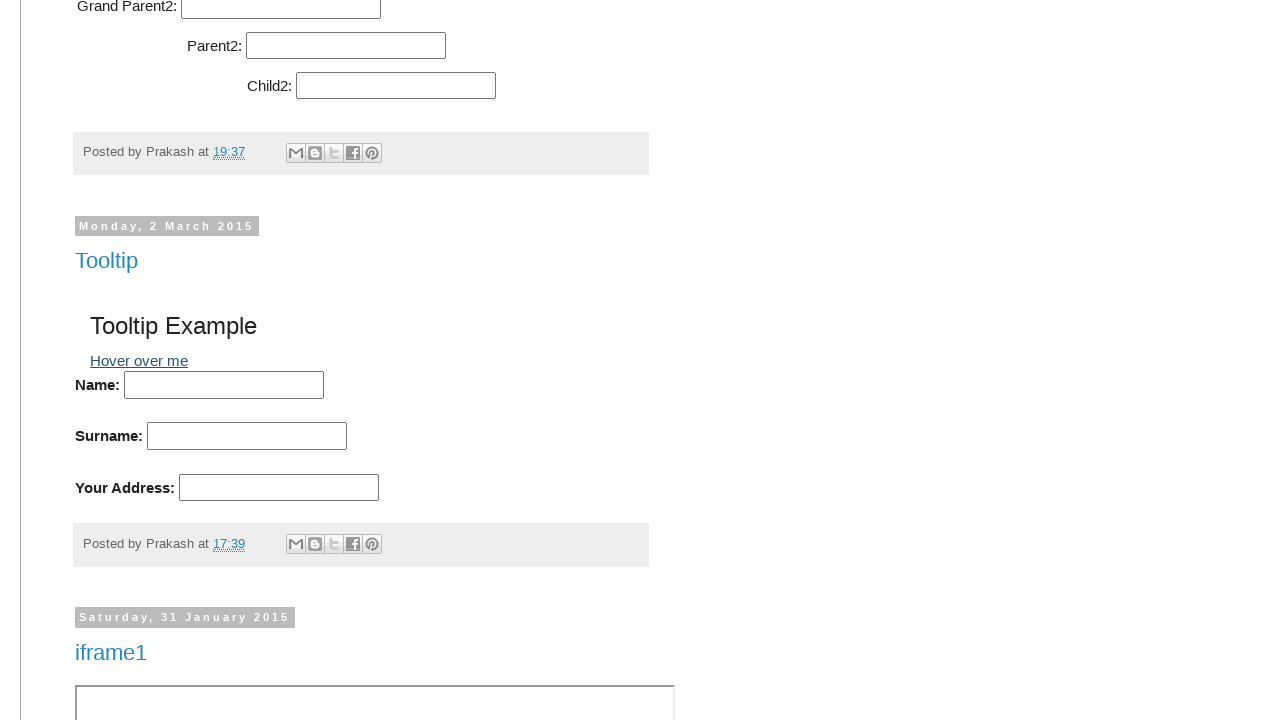

Waited 2 seconds to observe hover effect
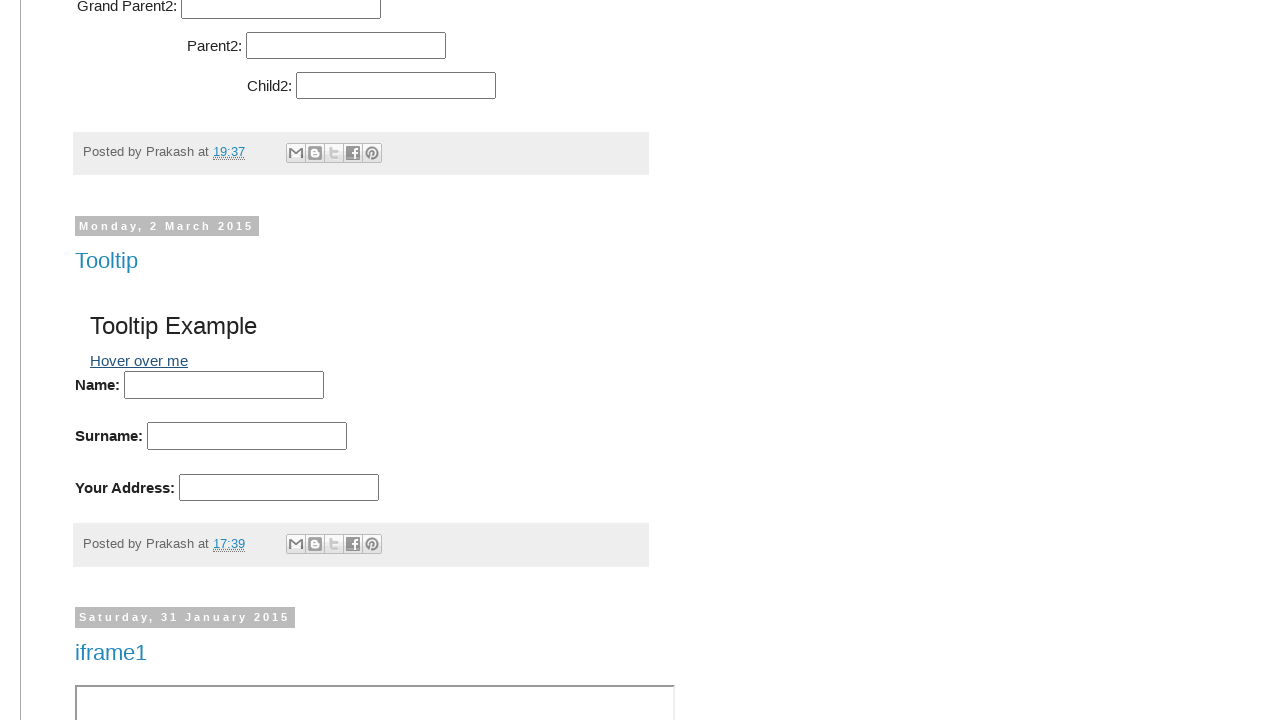

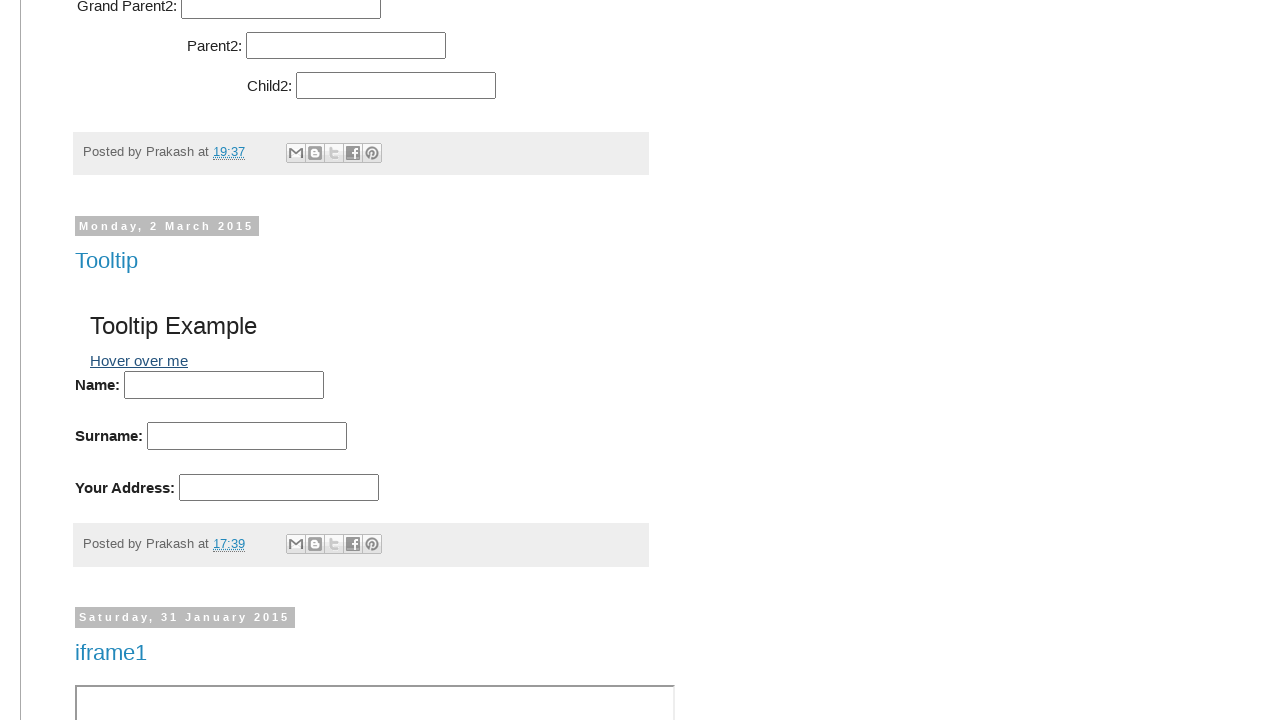